Tests Baidu mobile search functionality by clicking the search box, entering a query, and submitting the search

Starting URL: https://m.baidu.com/

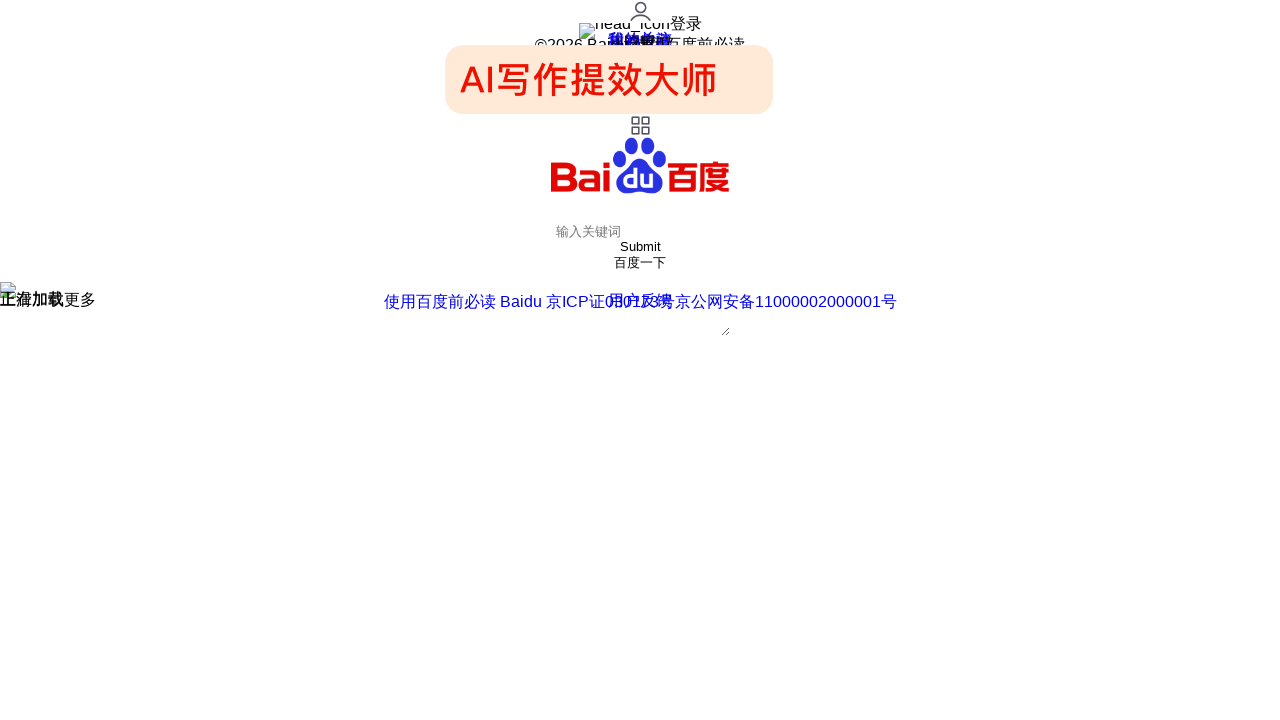

Clicked on Baidu mobile search input field at (640, 232) on #index-kw
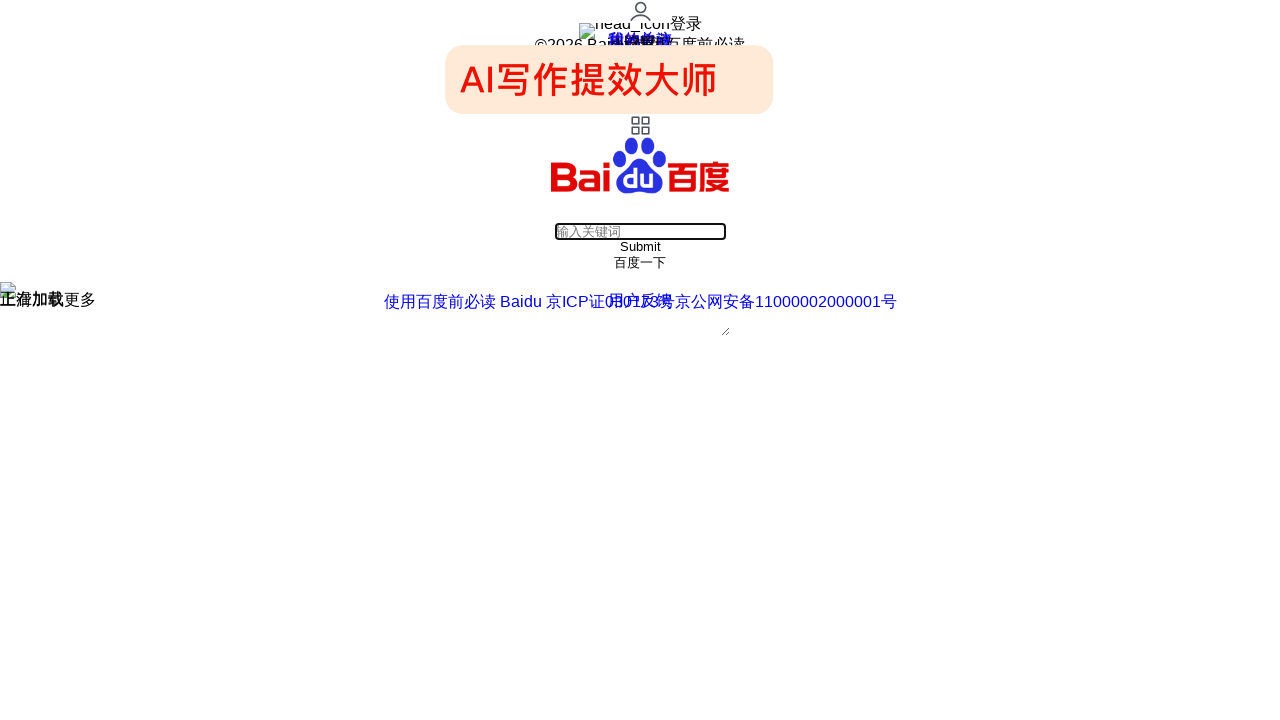

Entered 'appium' search query in input field on #index-kw
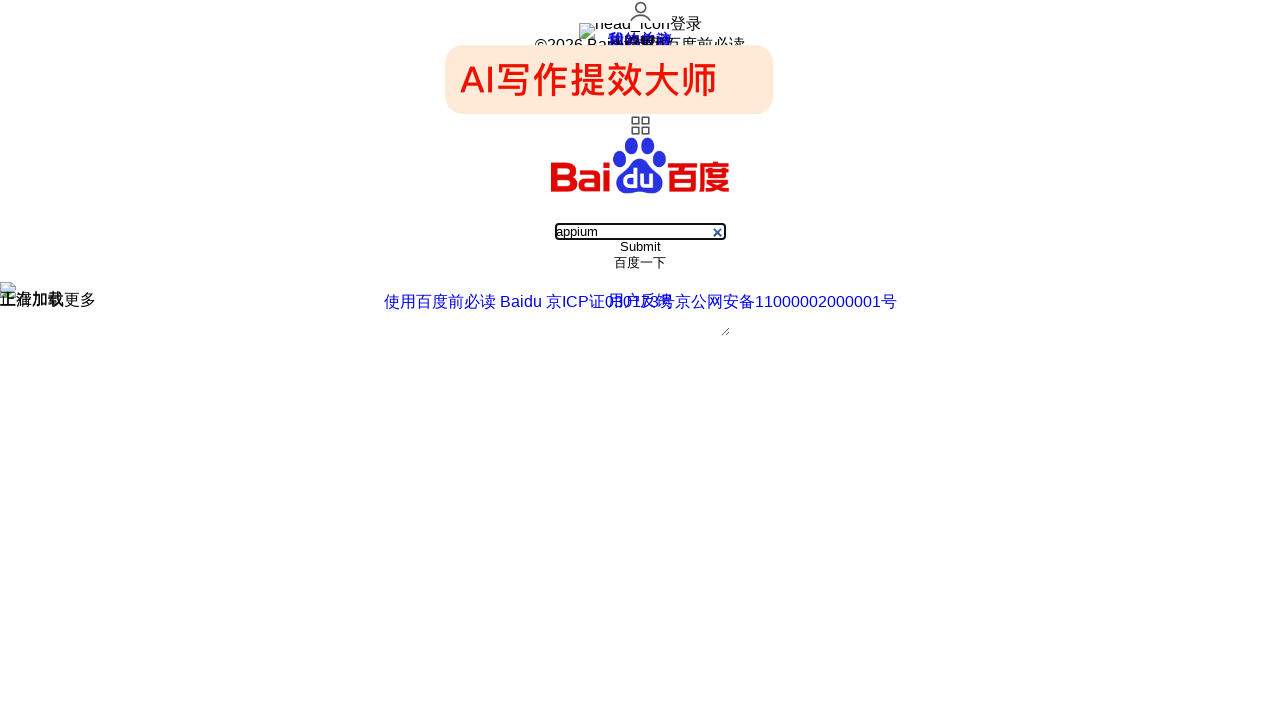

Search button became visible
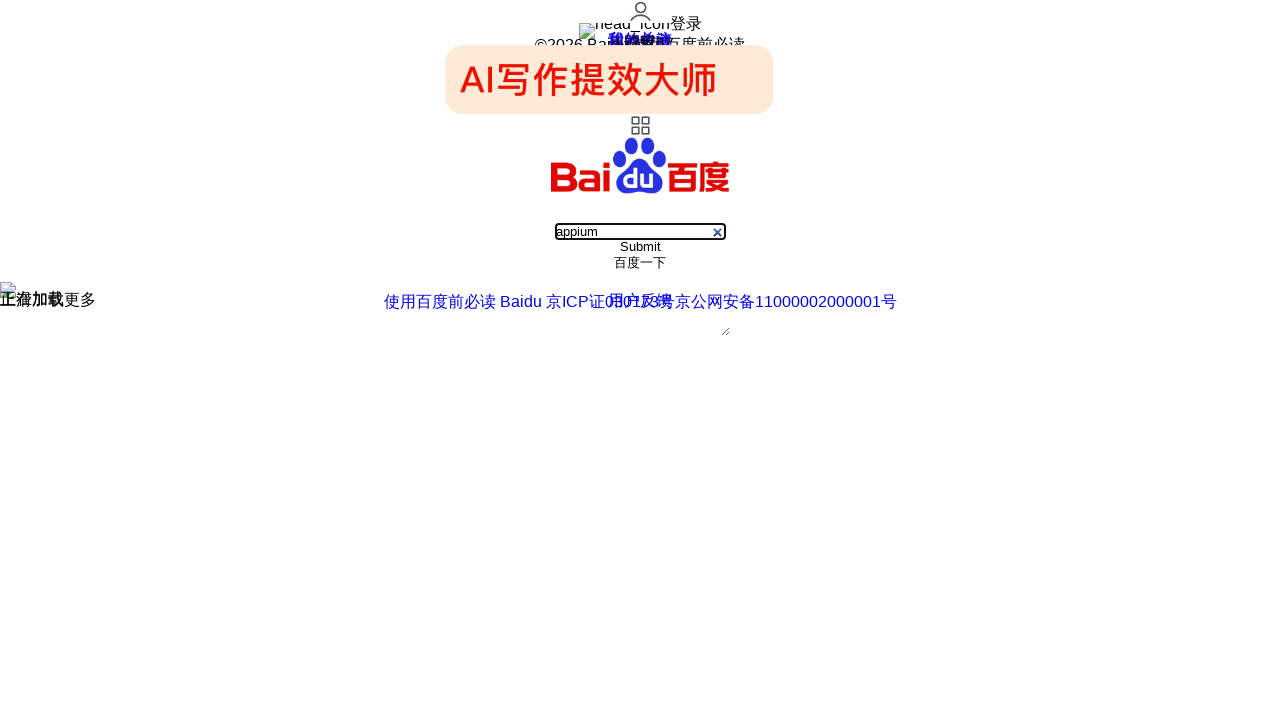

Clicked search button to submit the search query at (640, 263) on #index-bn
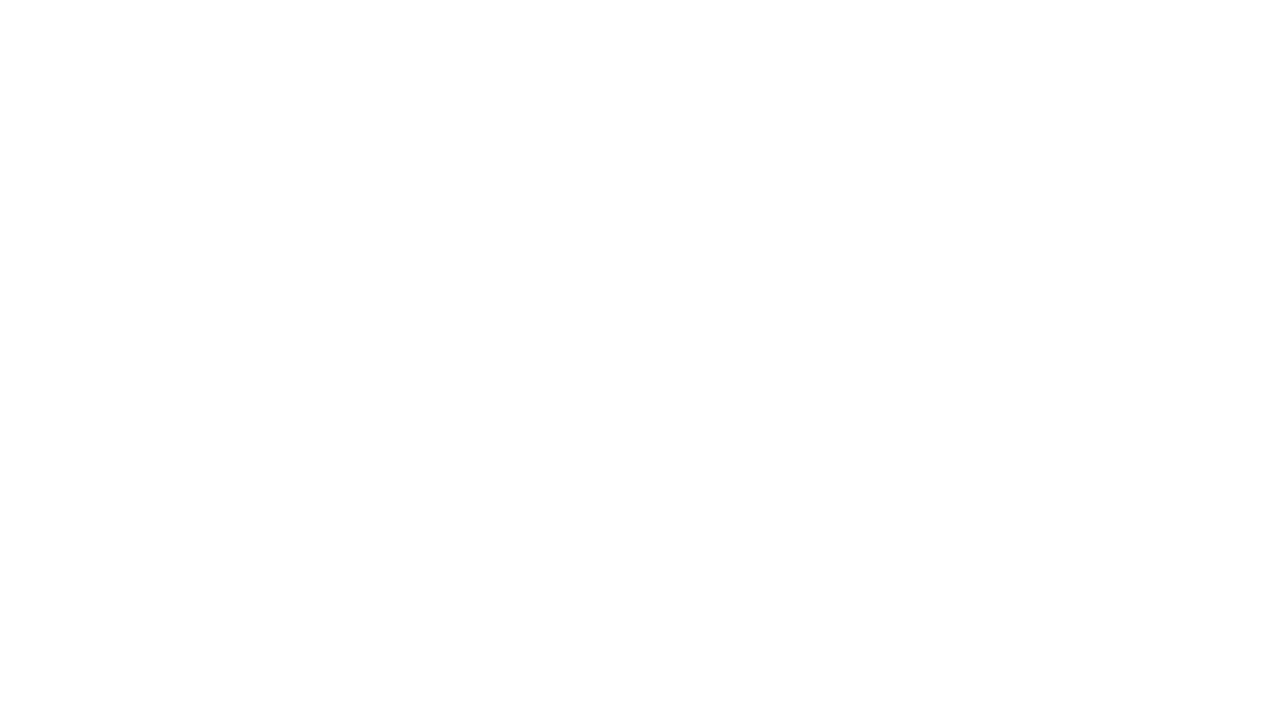

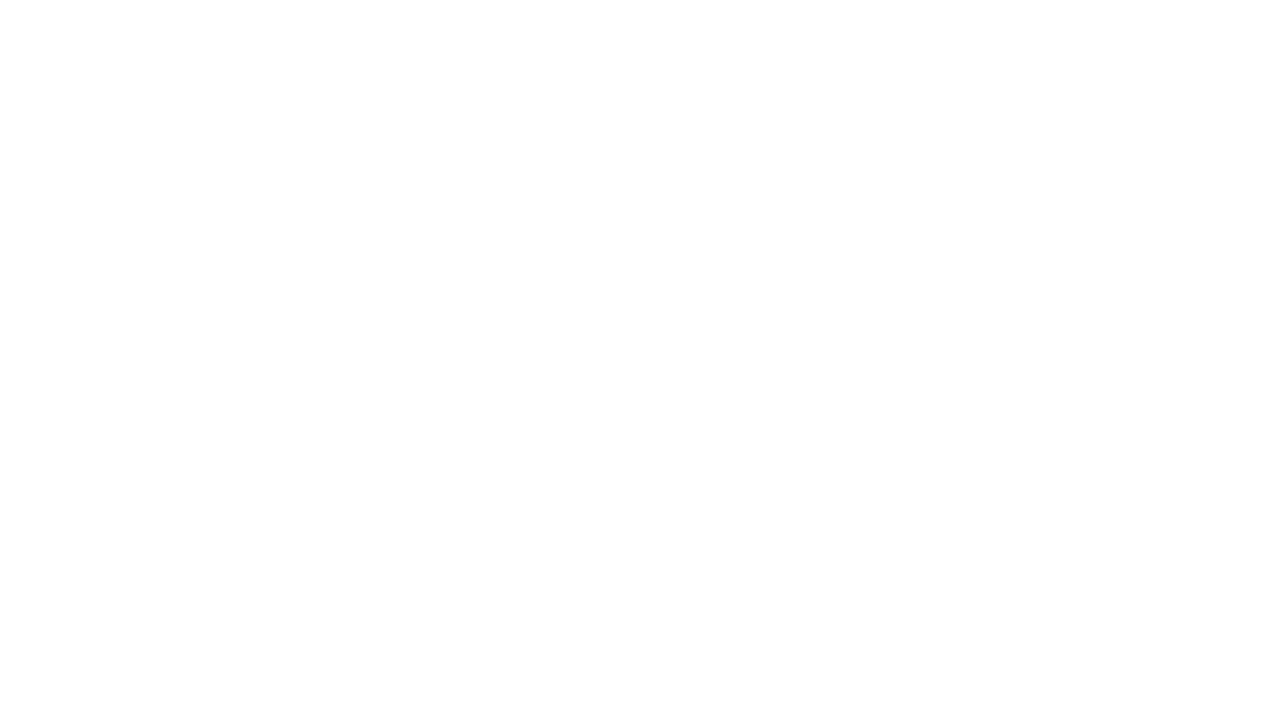